Navigates to the leaderboards page and verifies that the top 5 gamers are ranked correctly by score

Starting URL: https://www.xboxgamertag.com/

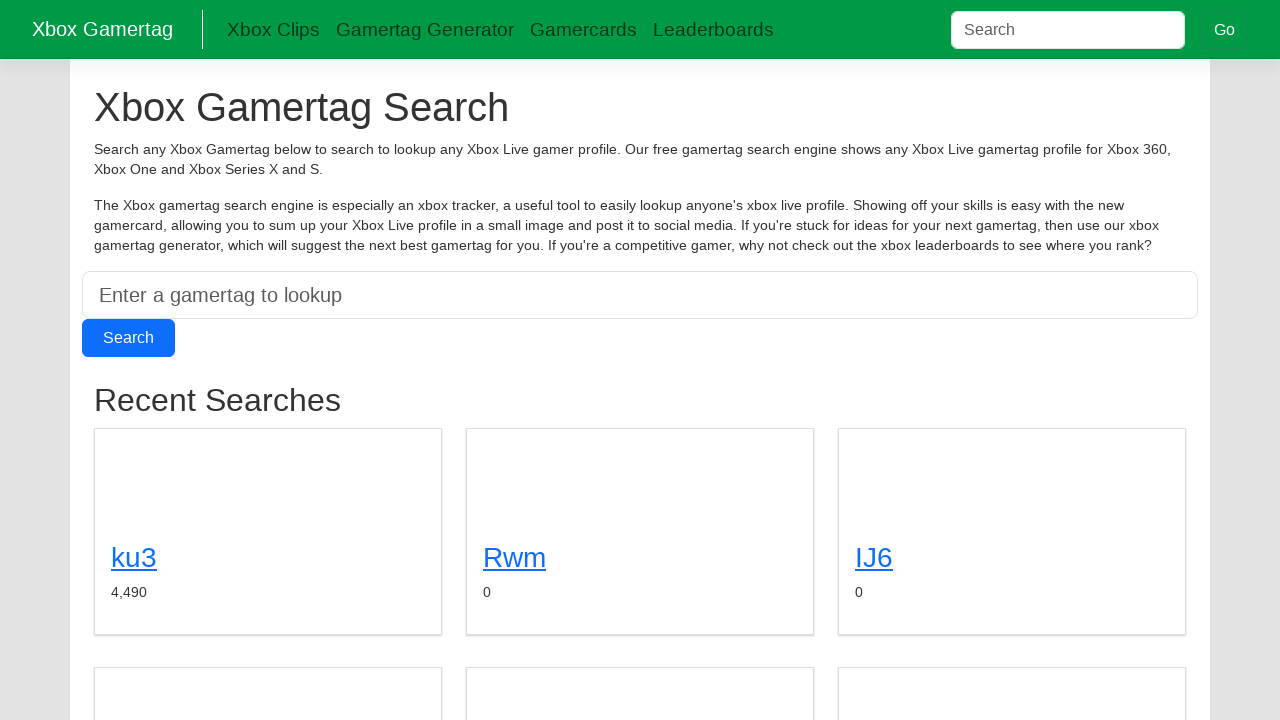

Clicked the Leaderboards link at (713, 30) on text=Leaderboards
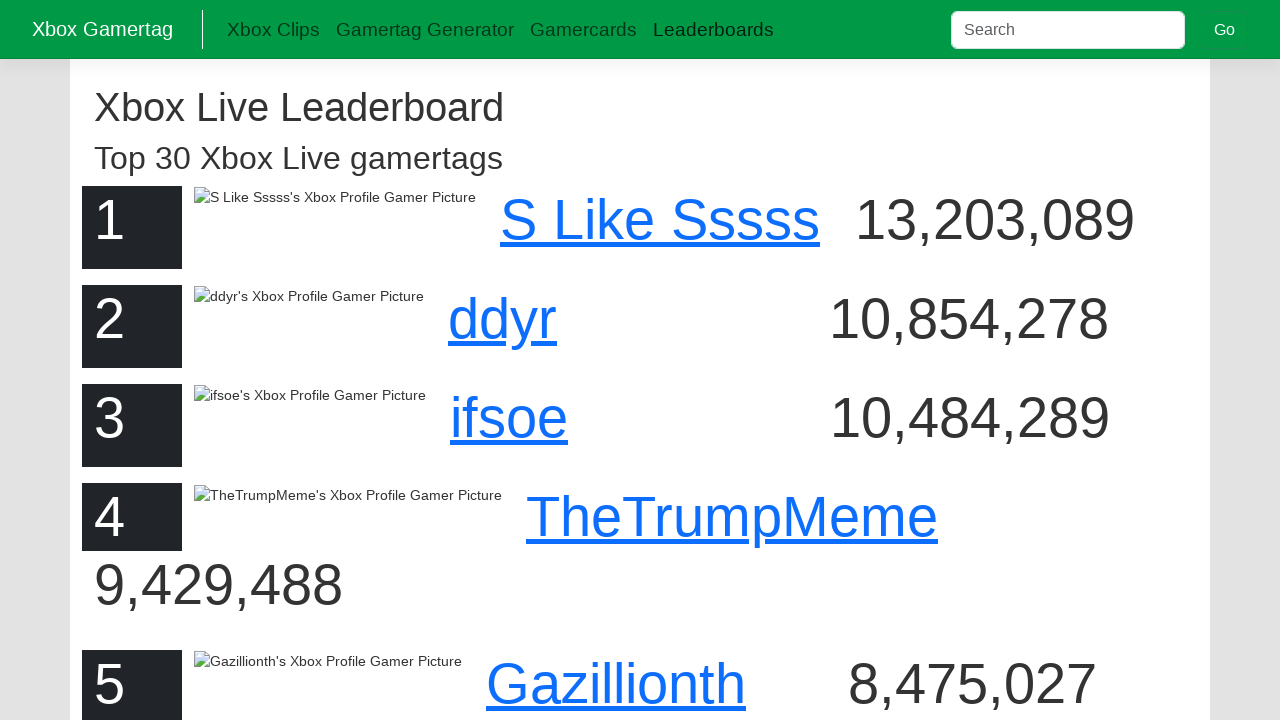

Leaderboard page loaded and .row element found
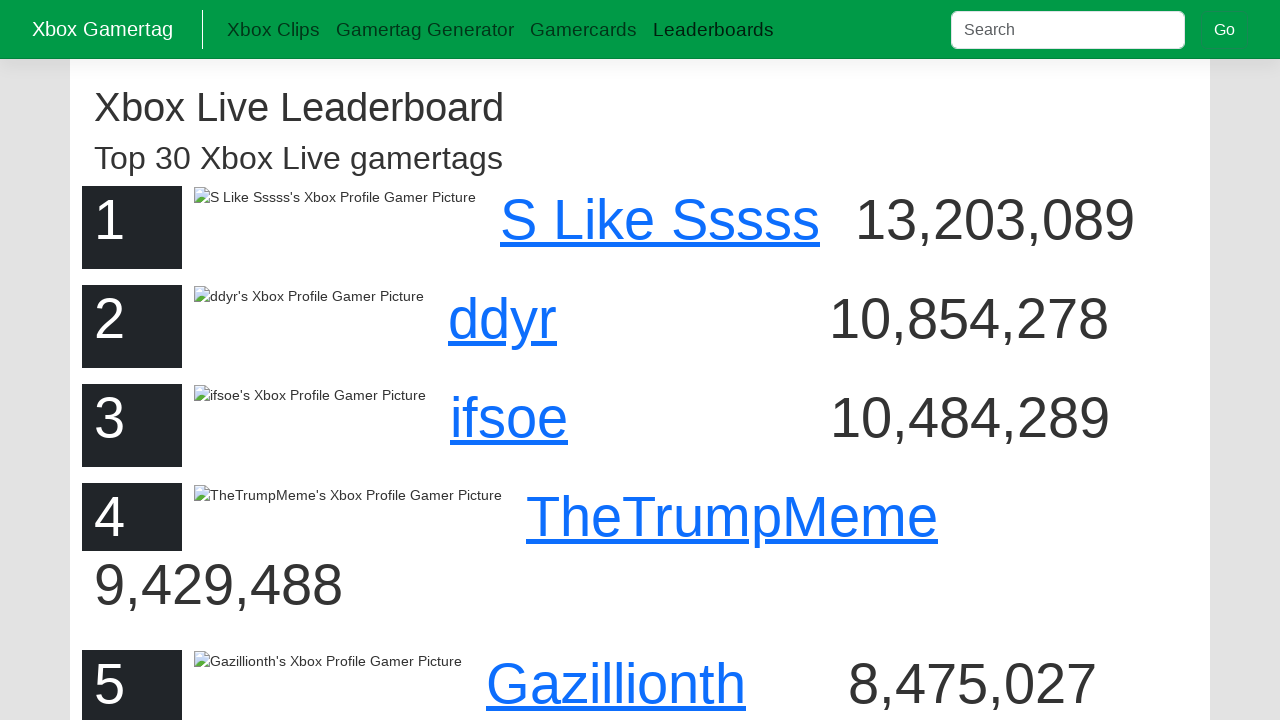

Retrieved leaderboard element text content
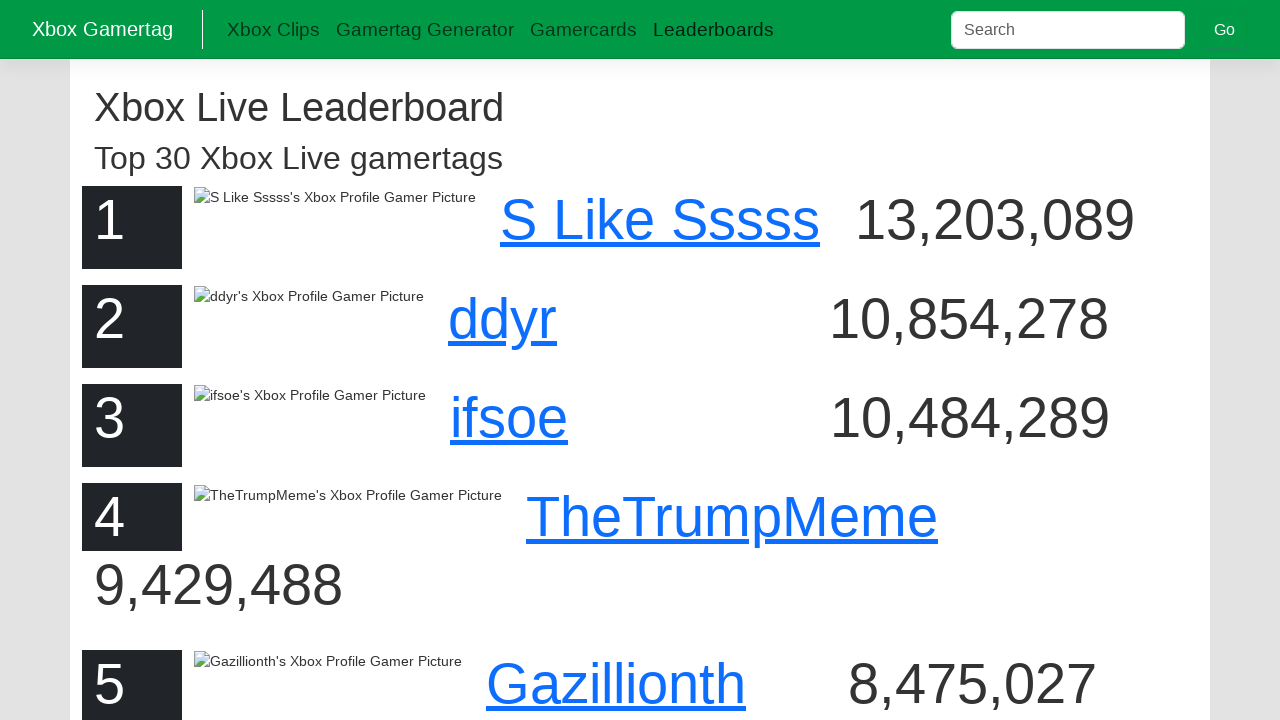

Parsed top 5 gamers and their scores from leaderboard data
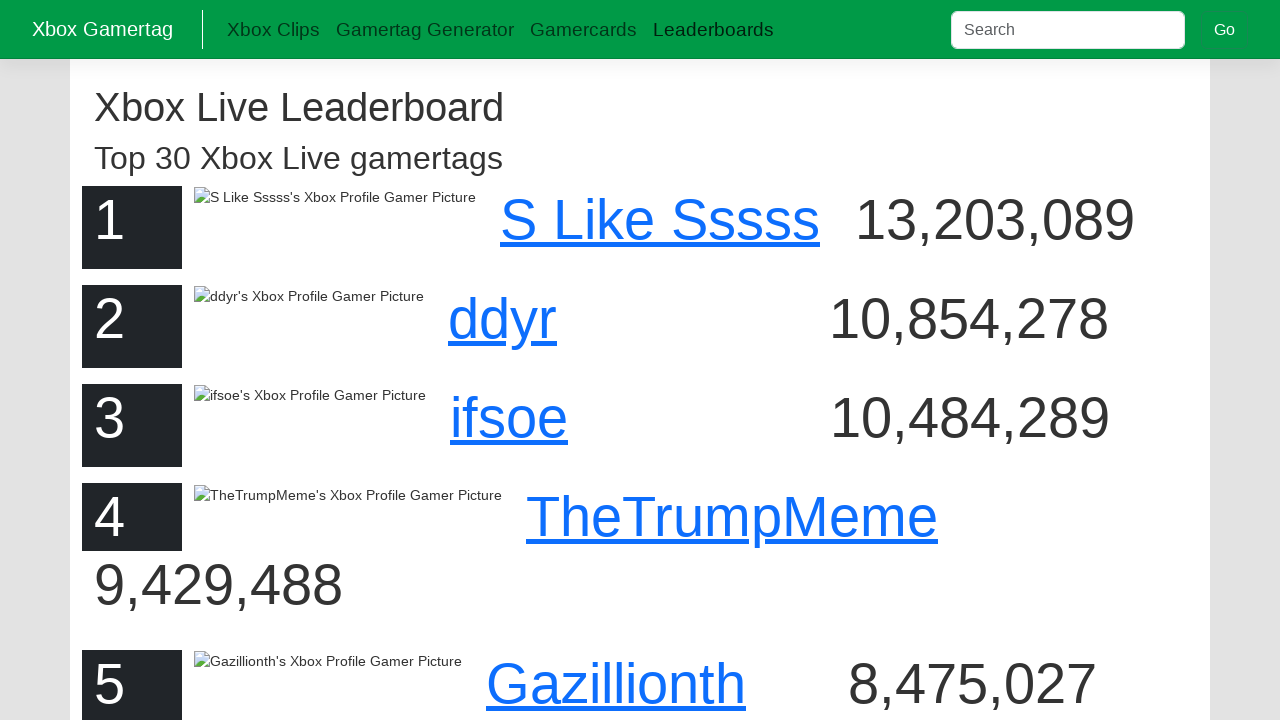

Verified that top 5 gamers are correctly ranked by score in descending order
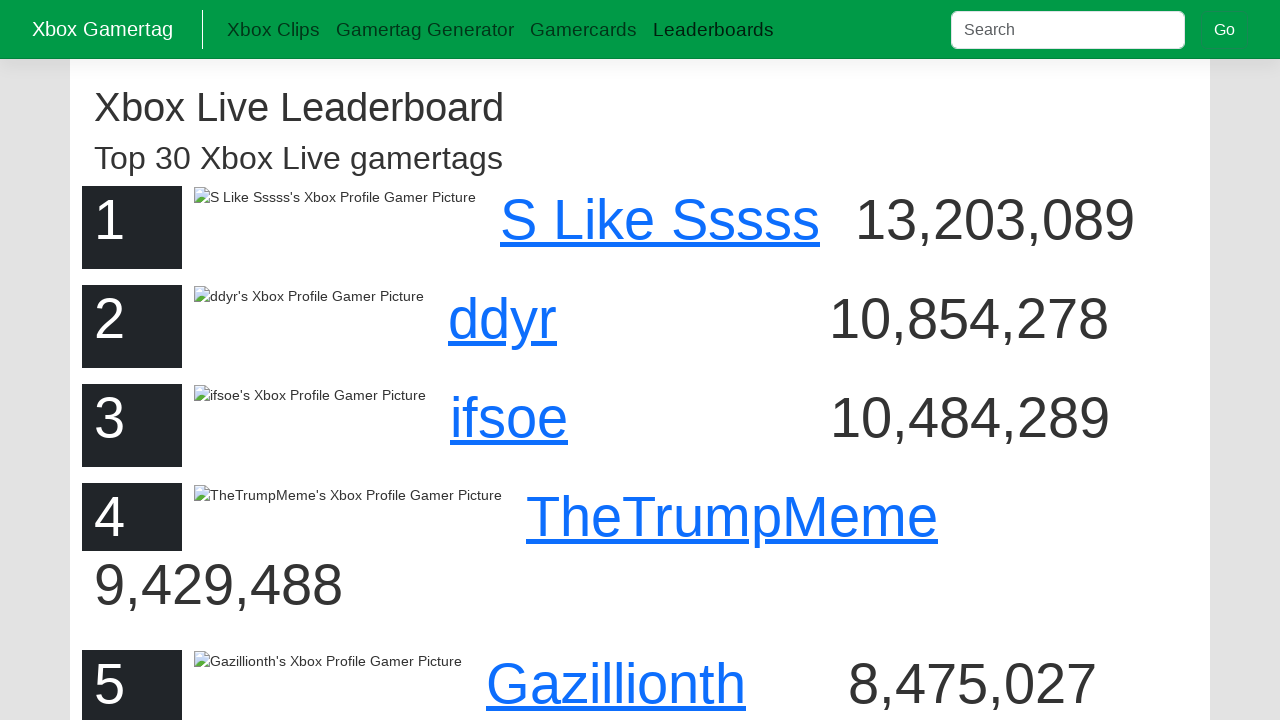

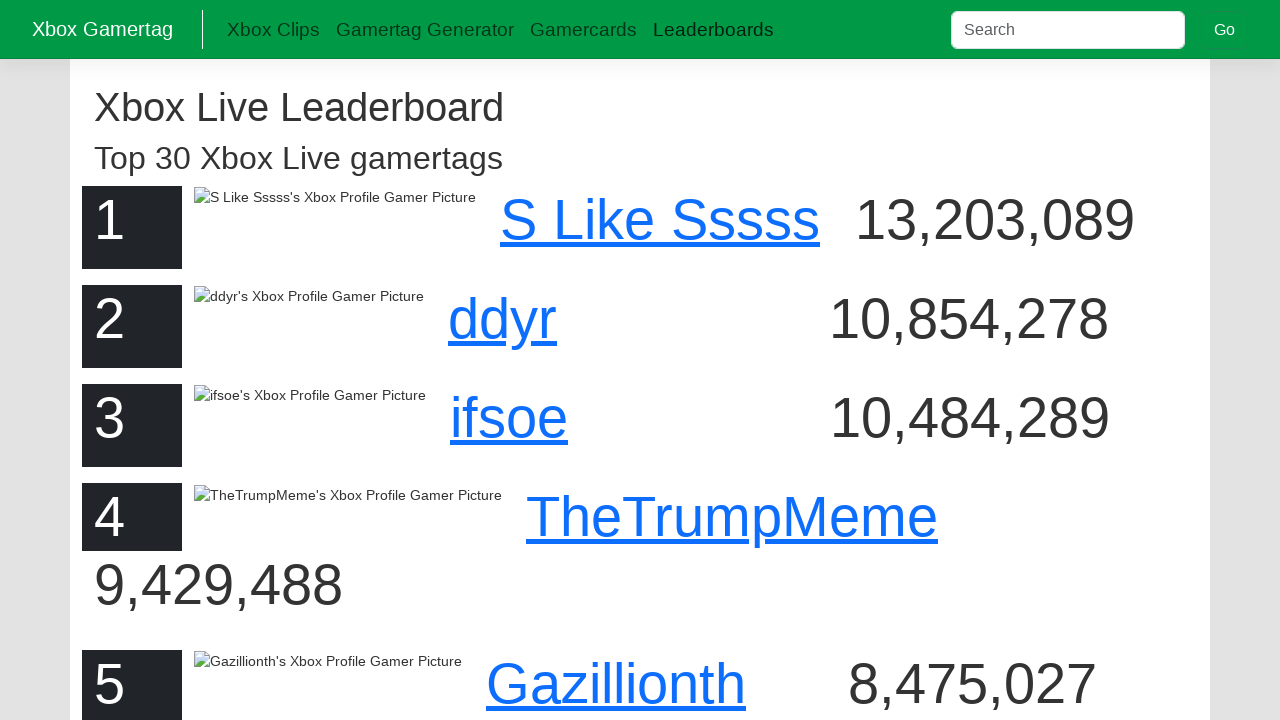